Solves a math problem on a form by calculating a logarithmic expression, then fills the answer and submits the form with robot verification checkboxes

Starting URL: http://suninjuly.github.io/math.html

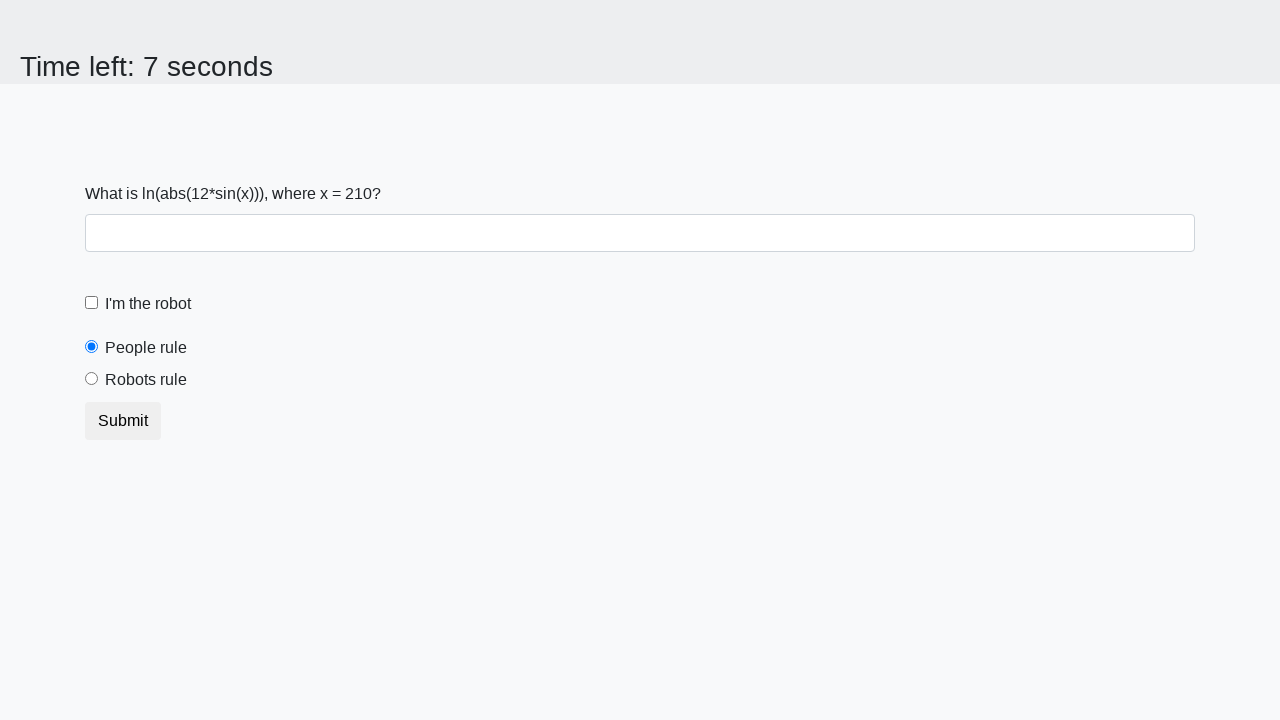

Located the input value element on the math form
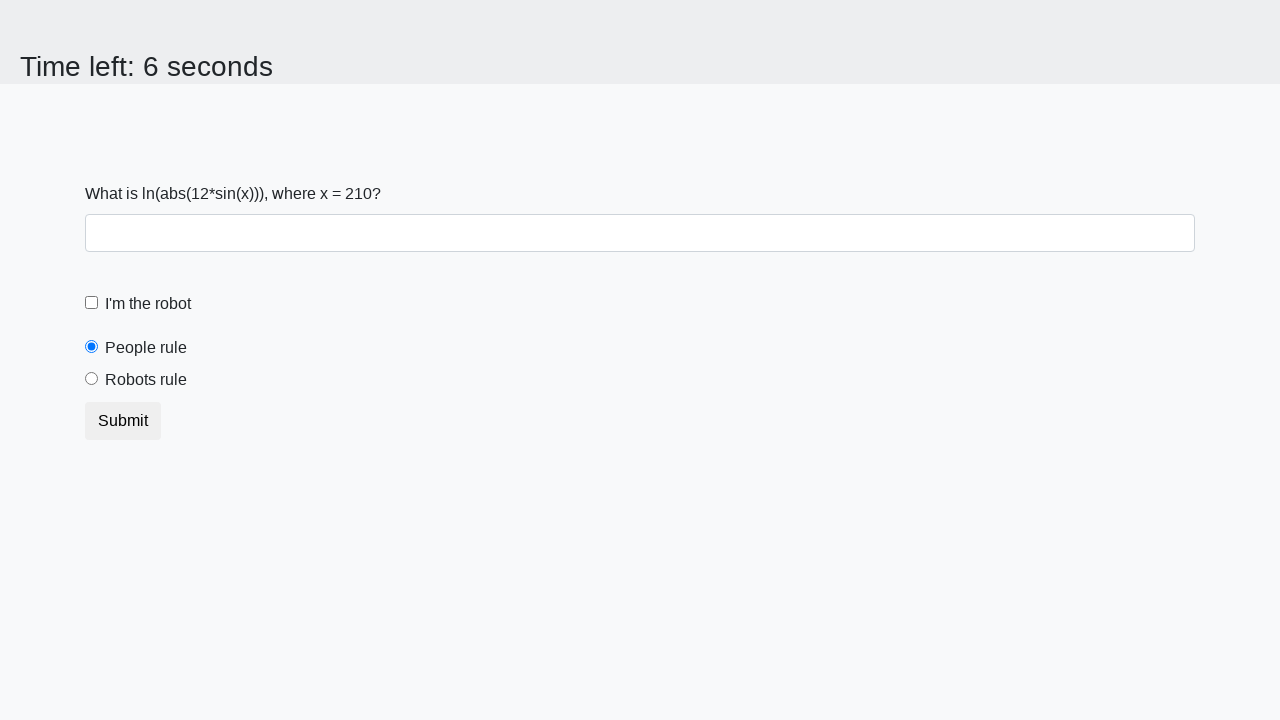

Extracted input value from element: 210
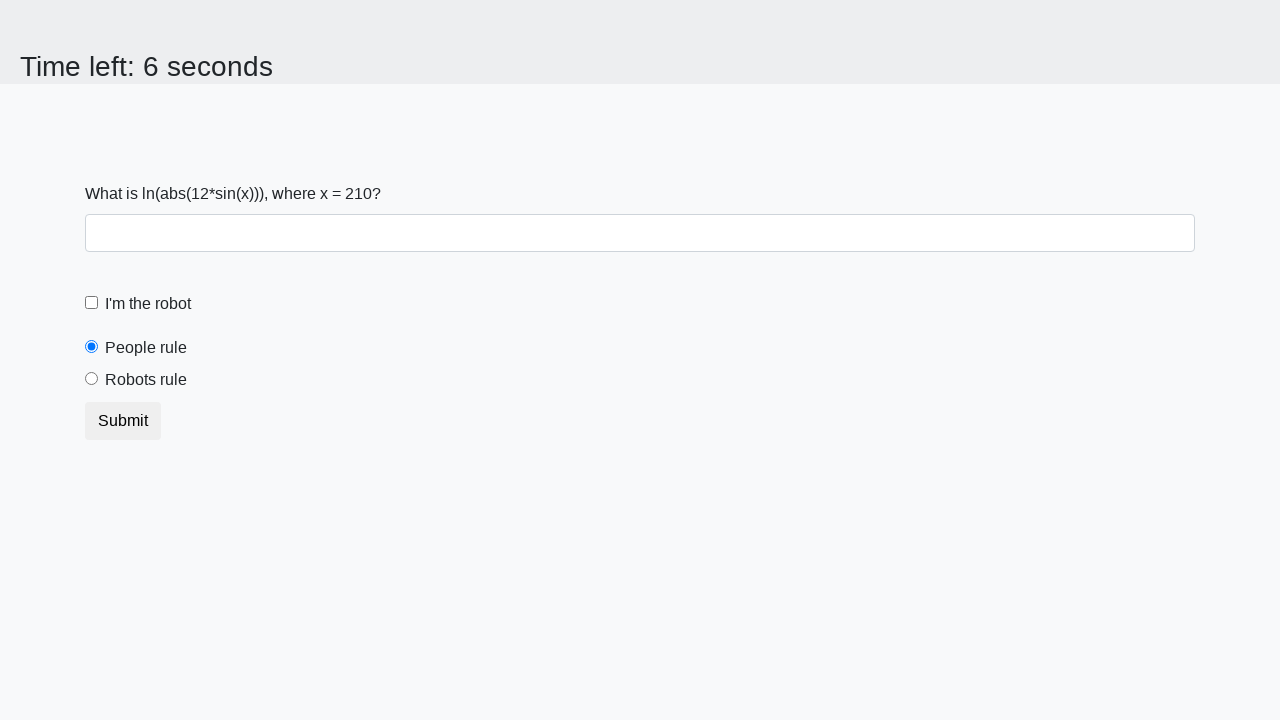

Calculated logarithmic expression result: 1.725018029243405
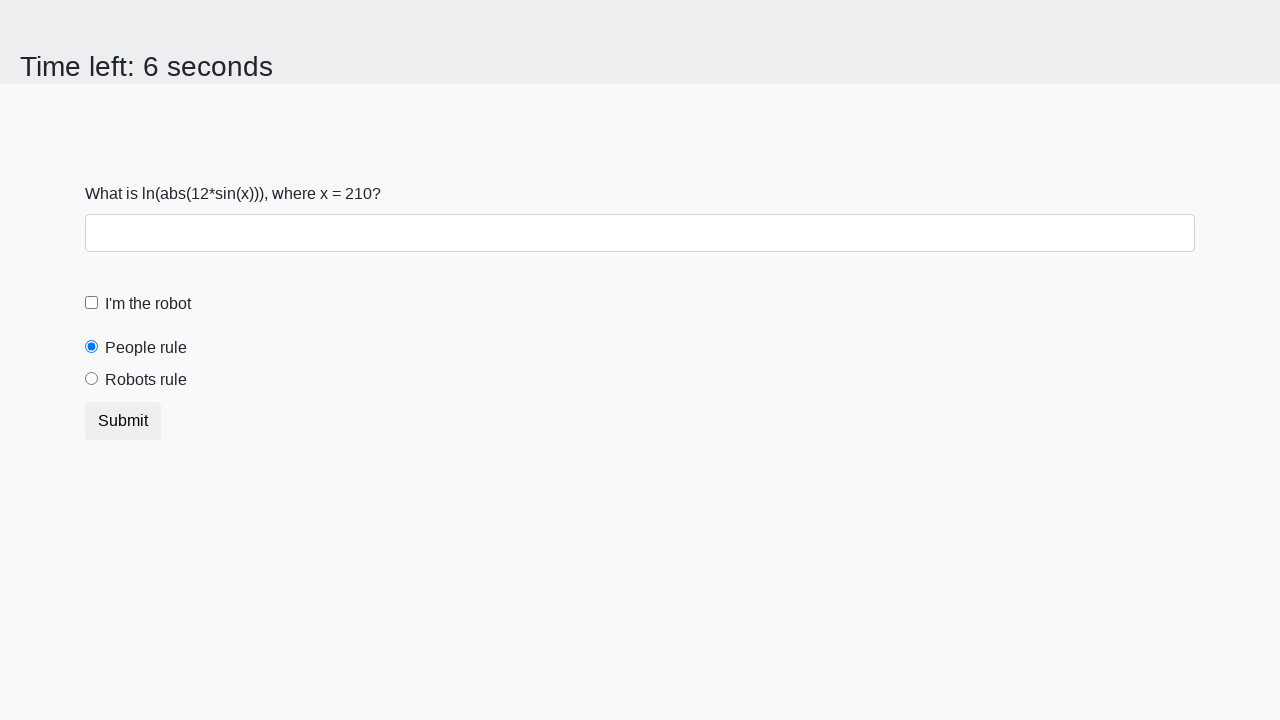

Filled answer field with calculated value: 1.725018029243405 on #answer
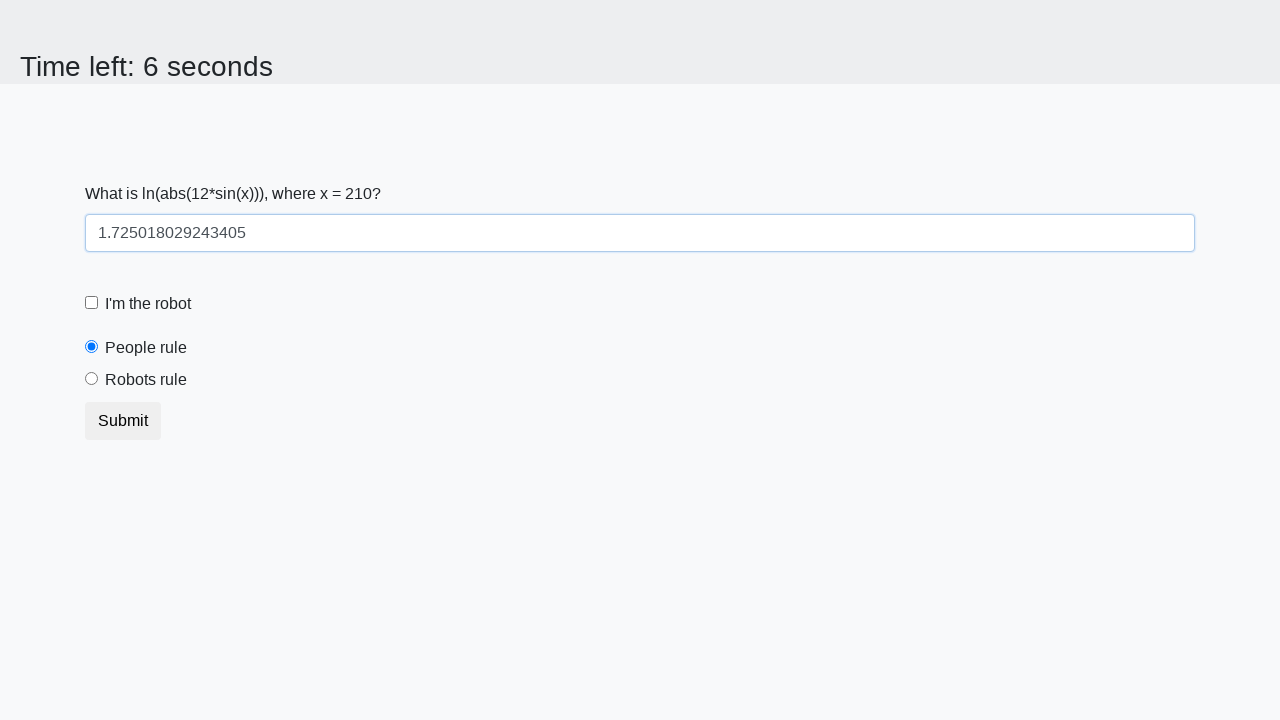

Clicked the robot verification checkbox at (92, 303) on #robotCheckbox
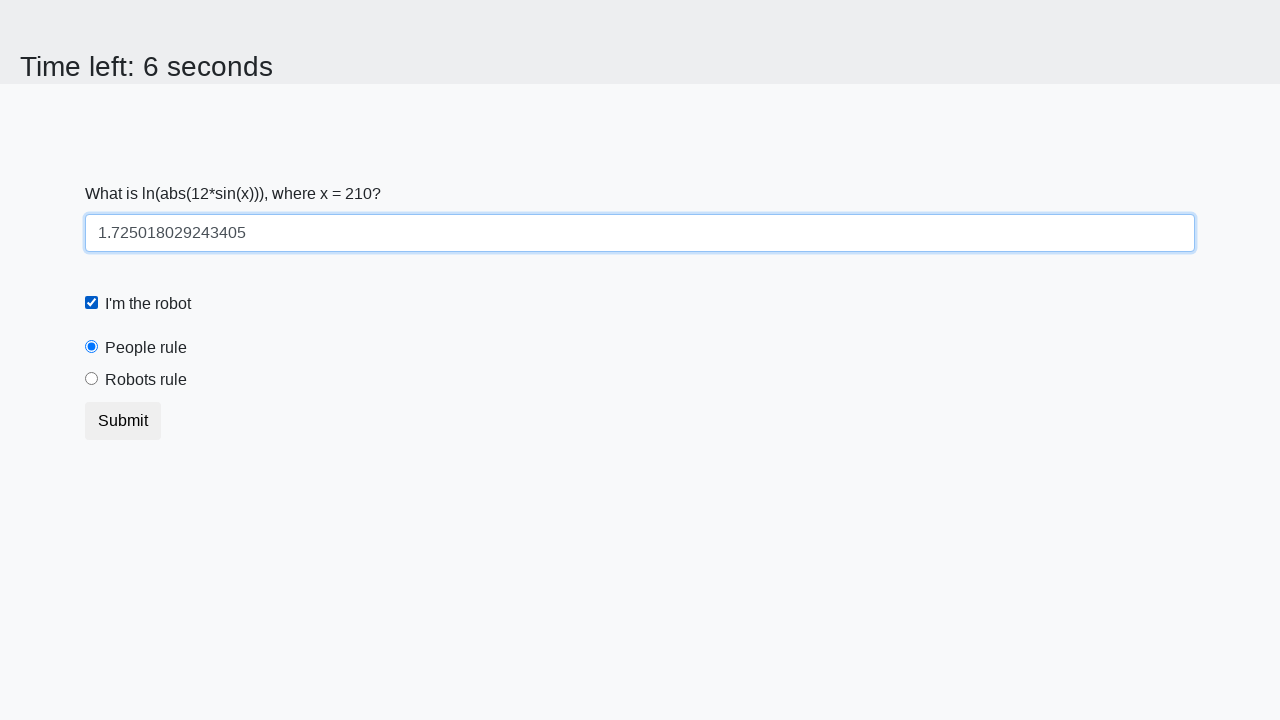

Selected the 'robots rule' radio button at (92, 379) on #robotsRule
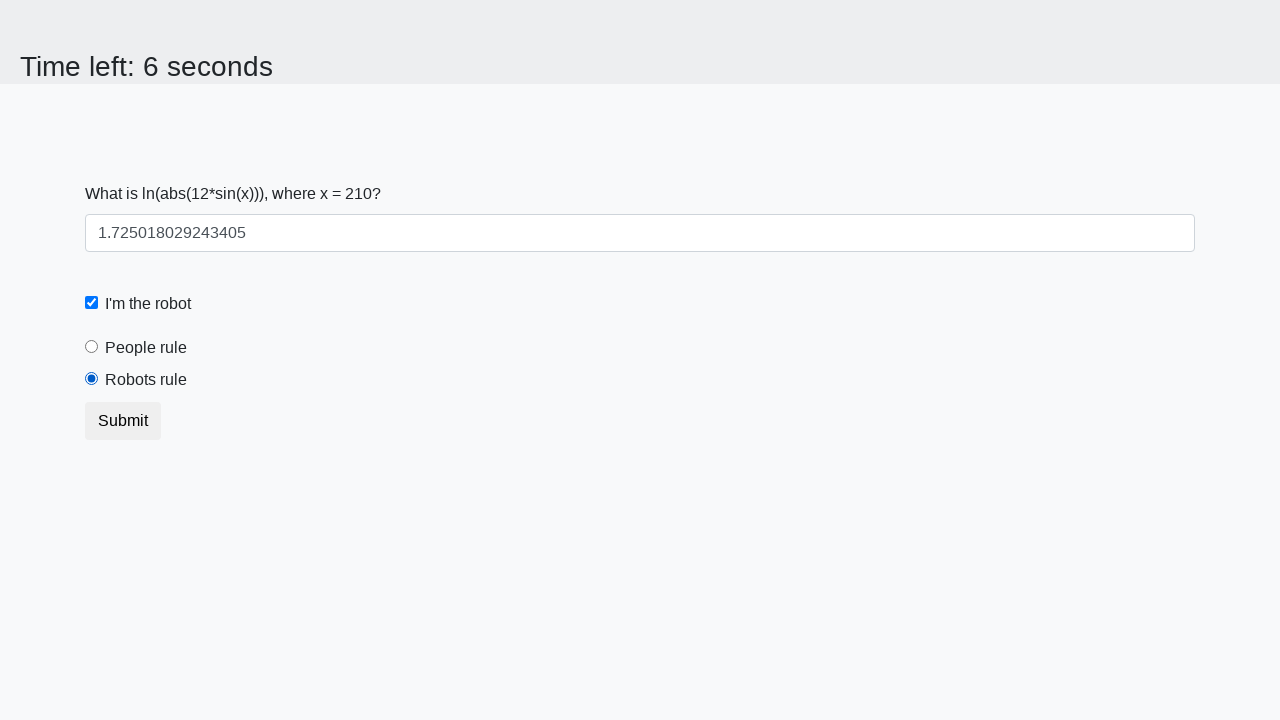

Clicked the submit button to submit the form at (123, 421) on button.btn
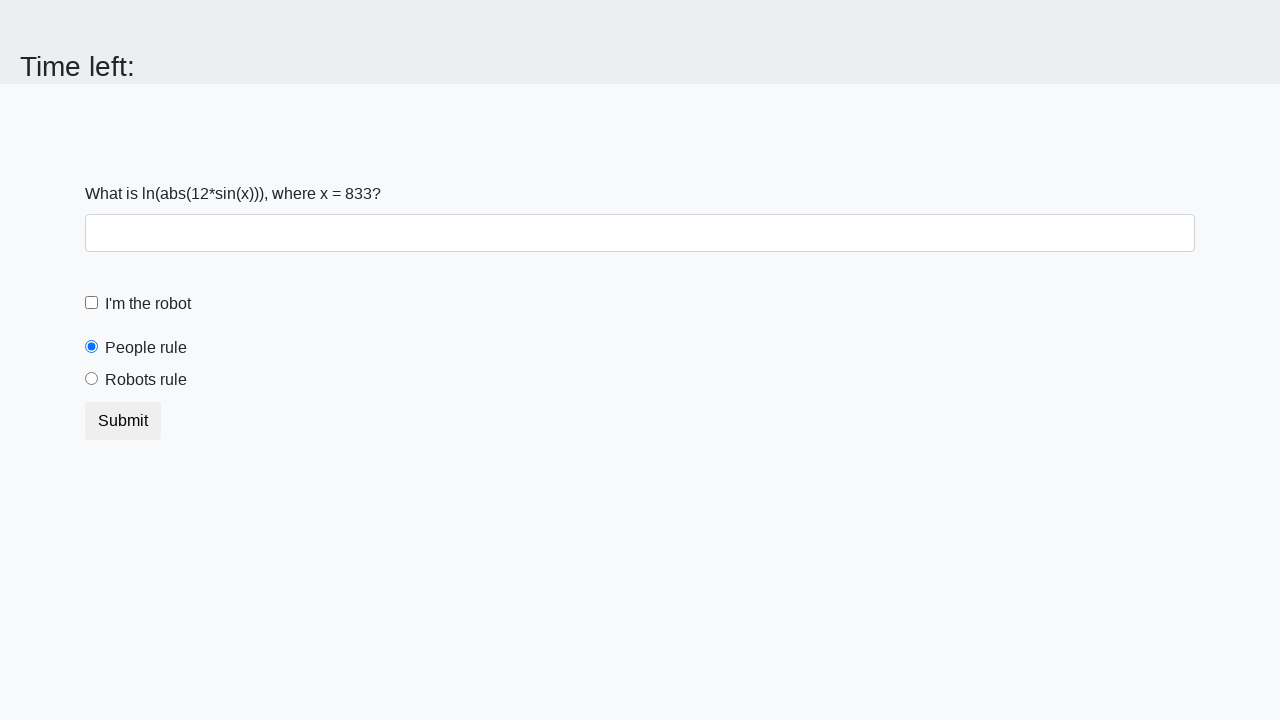

Waited 5 seconds for result page to load
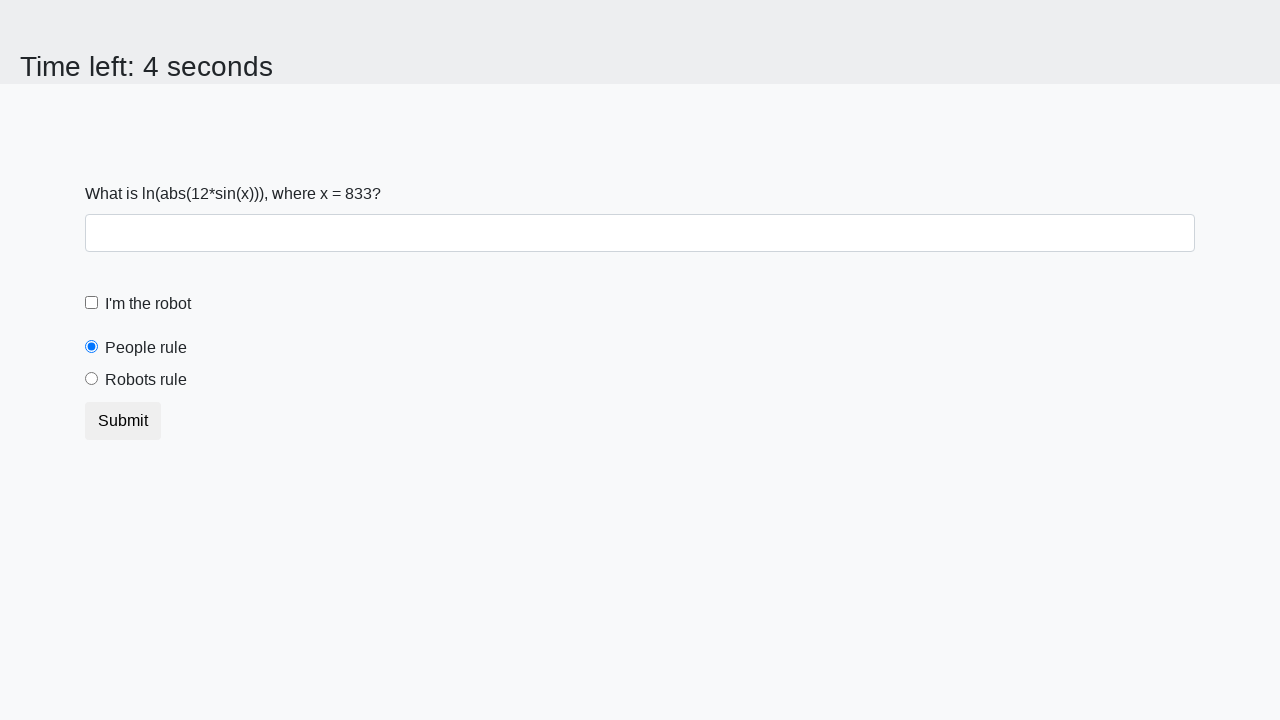

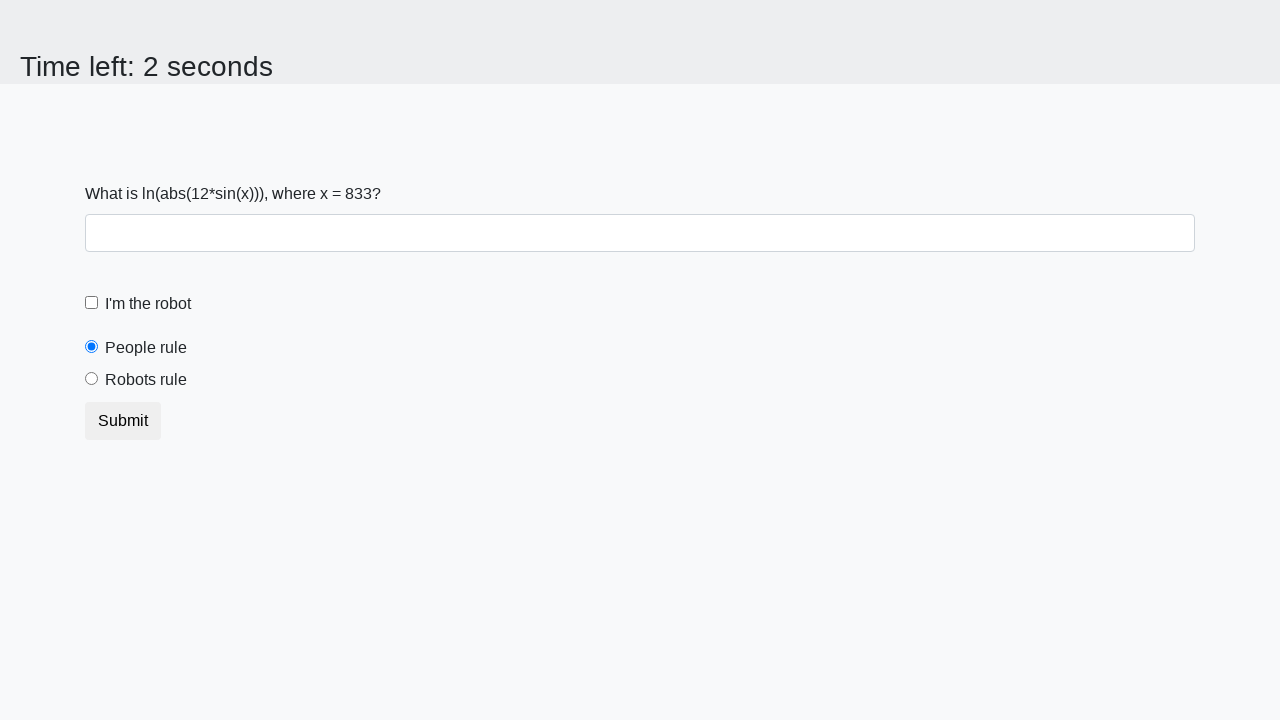